Tests dynamic controls functionality by clicking the Remove button to remove a checkbox, verifying the "It's gone!" message appears, then clicking Add button to restore it and verifying the "It's back!" message appears.

Starting URL: https://the-internet.herokuapp.com/dynamic_controls

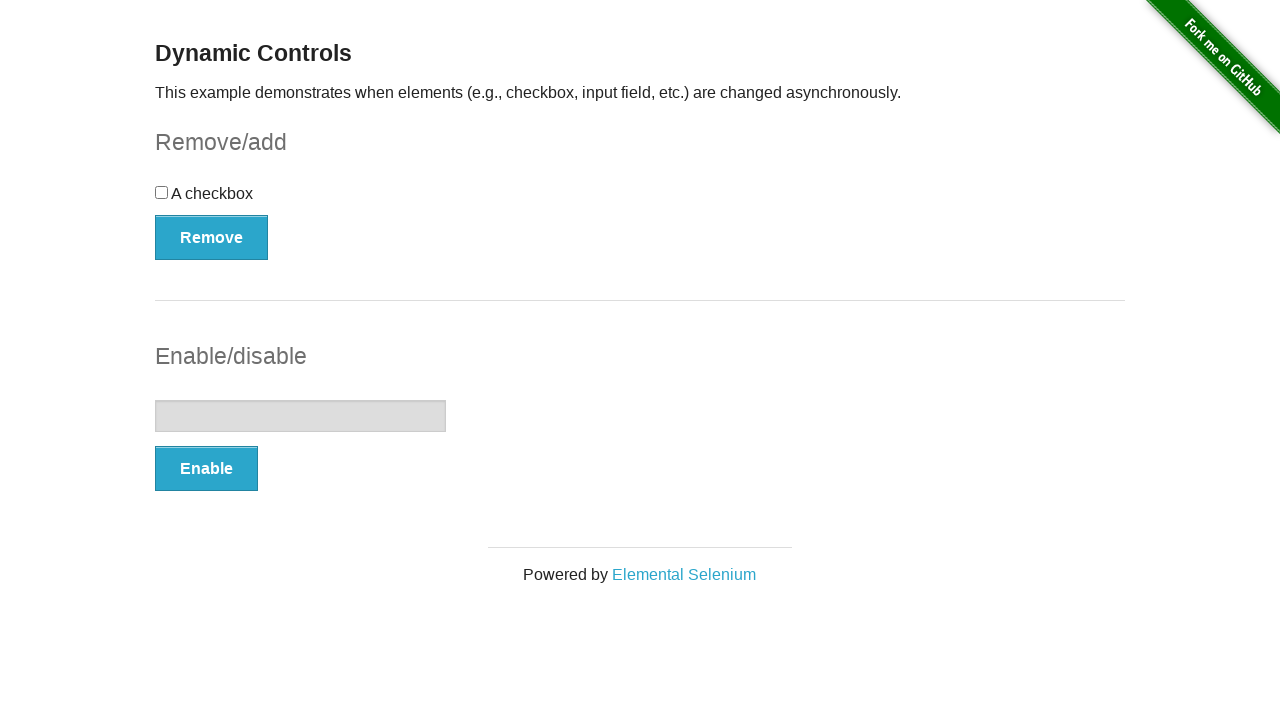

Clicked Remove button to remove checkbox at (212, 237) on button:has-text('Remove')
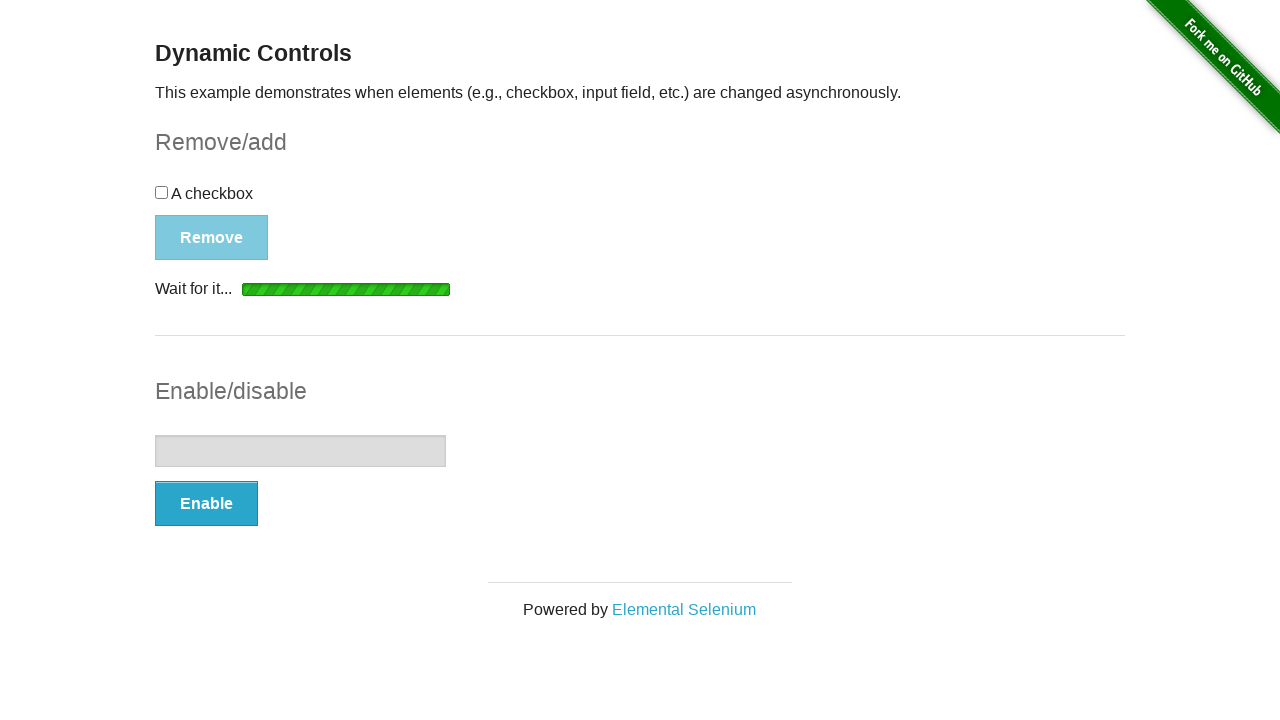

Verified 'It's gone!' message appeared after removing checkbox
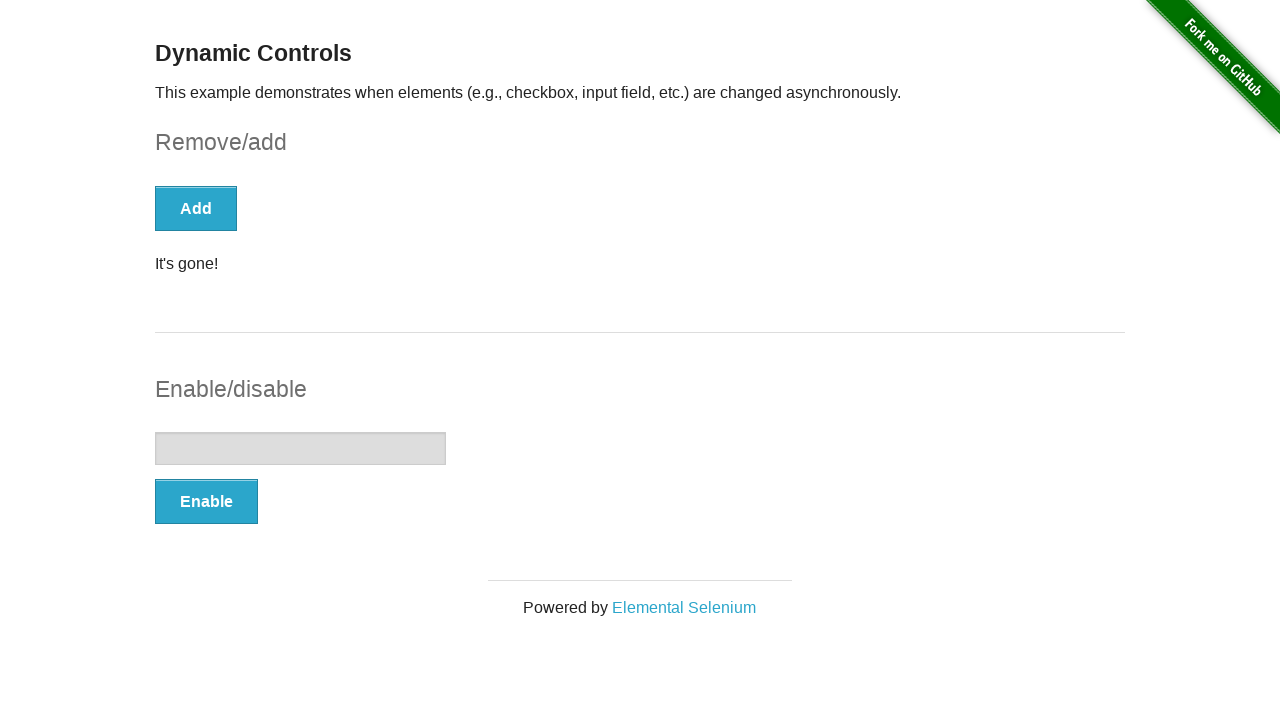

Clicked Add button to restore checkbox at (196, 208) on button:has-text('Add')
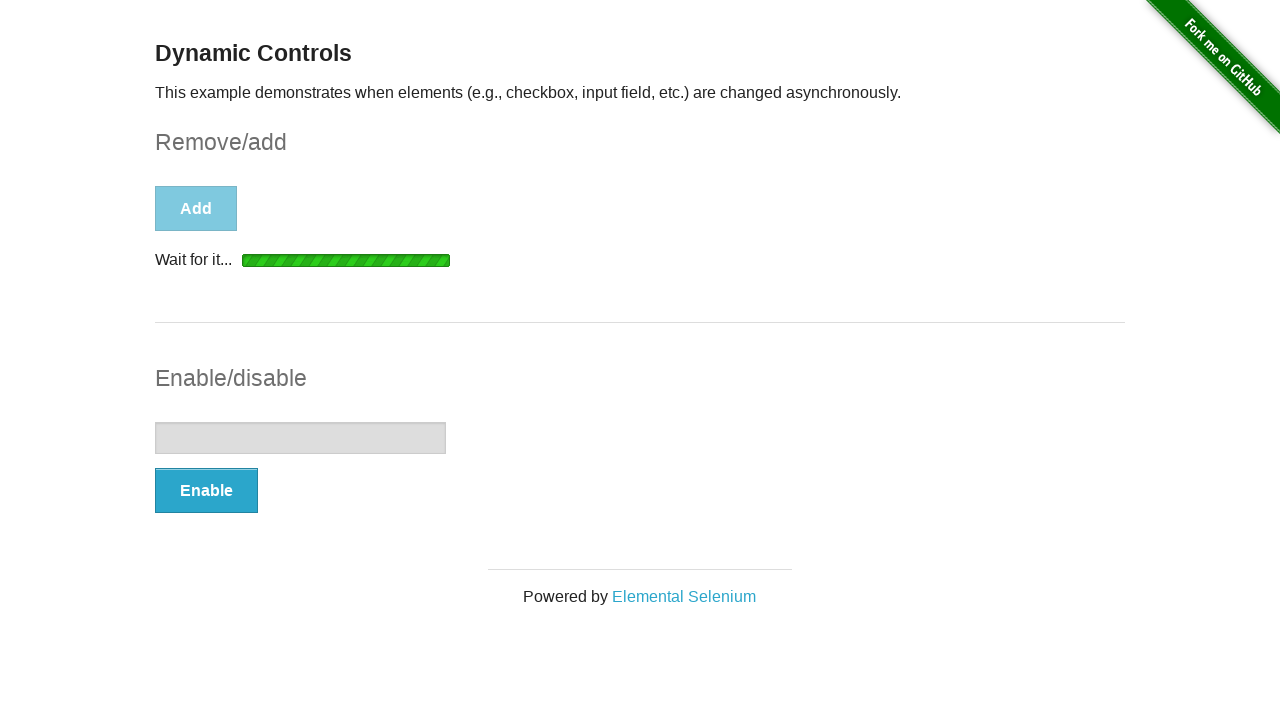

Verified 'It's back!' message appeared after restoring checkbox
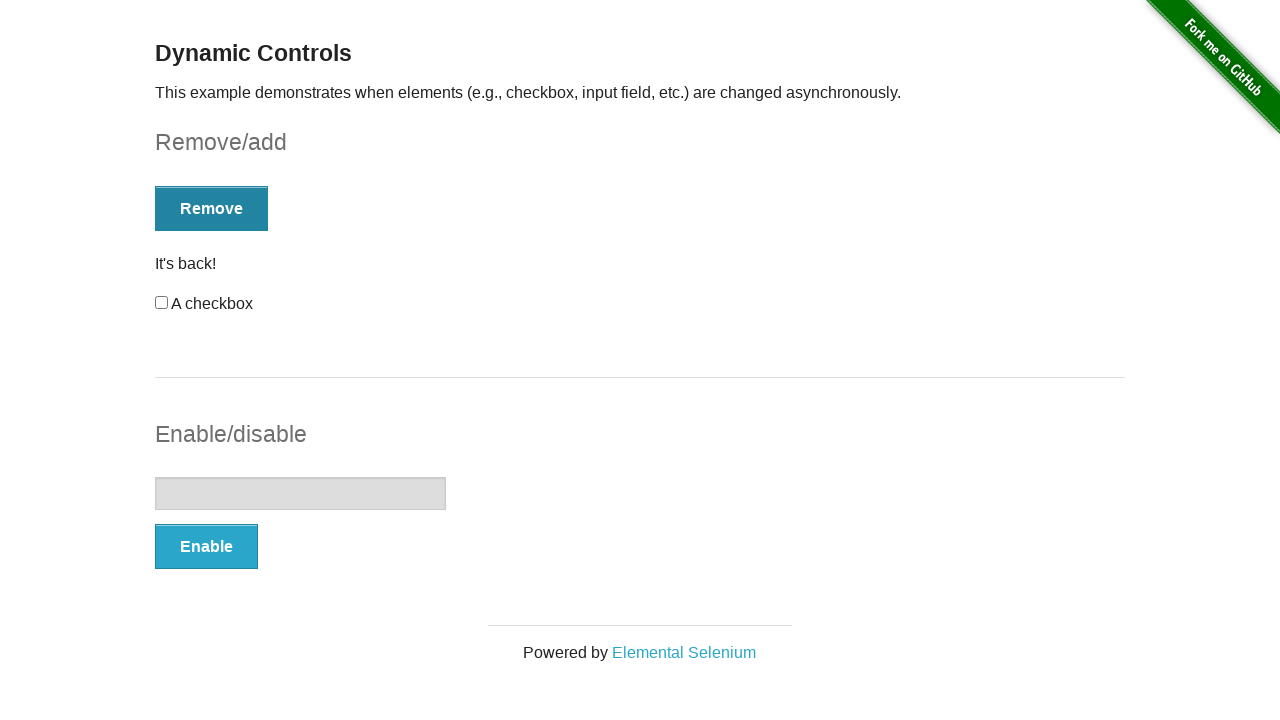

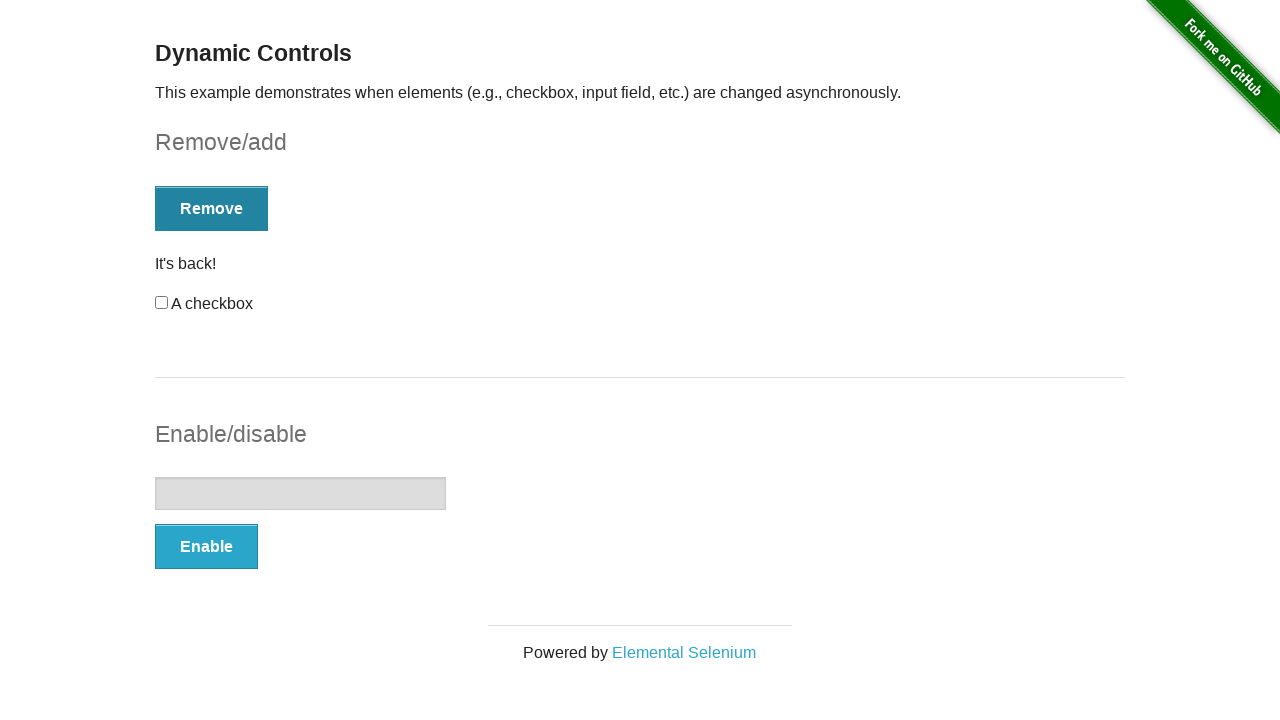